Tests the dynamic checkbox control by clicking the Remove button to remove the checkbox, then clicking Add to bring it back, verifying the status messages.

Starting URL: https://the-internet.herokuapp.com/dynamic_controls

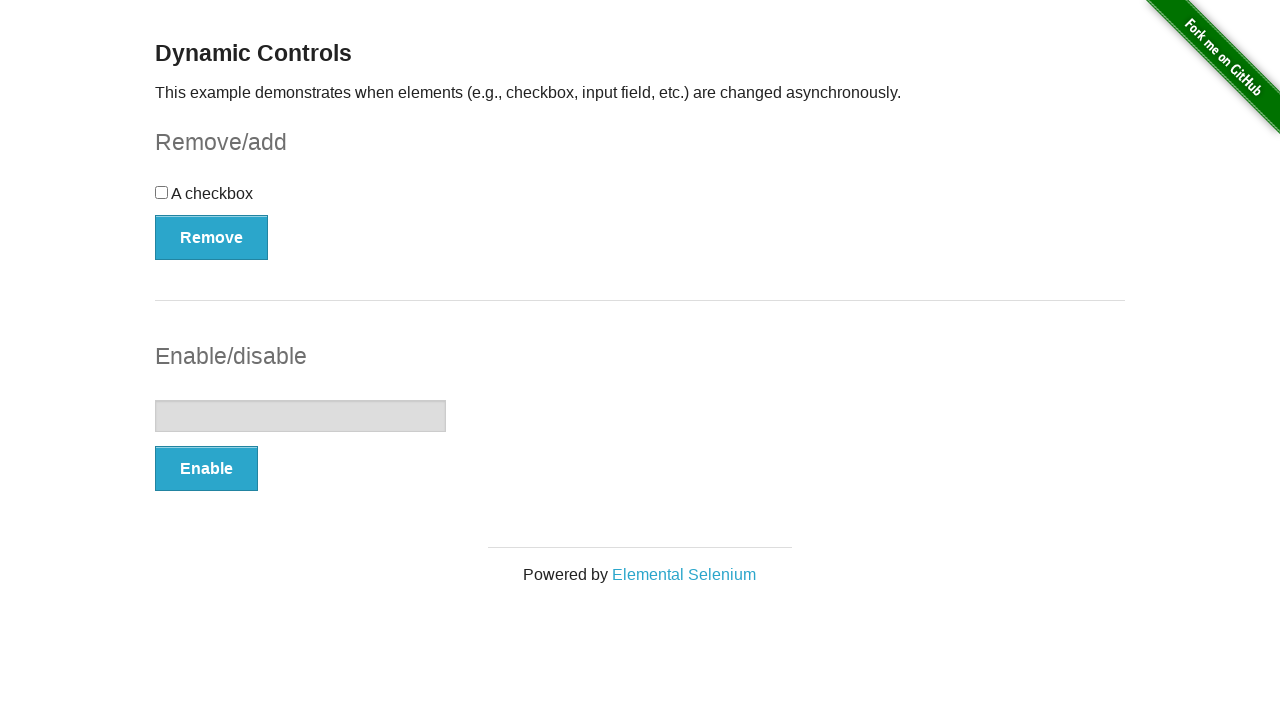

Clicked Remove button to remove the checkbox at (212, 237) on button:has-text('Remove')
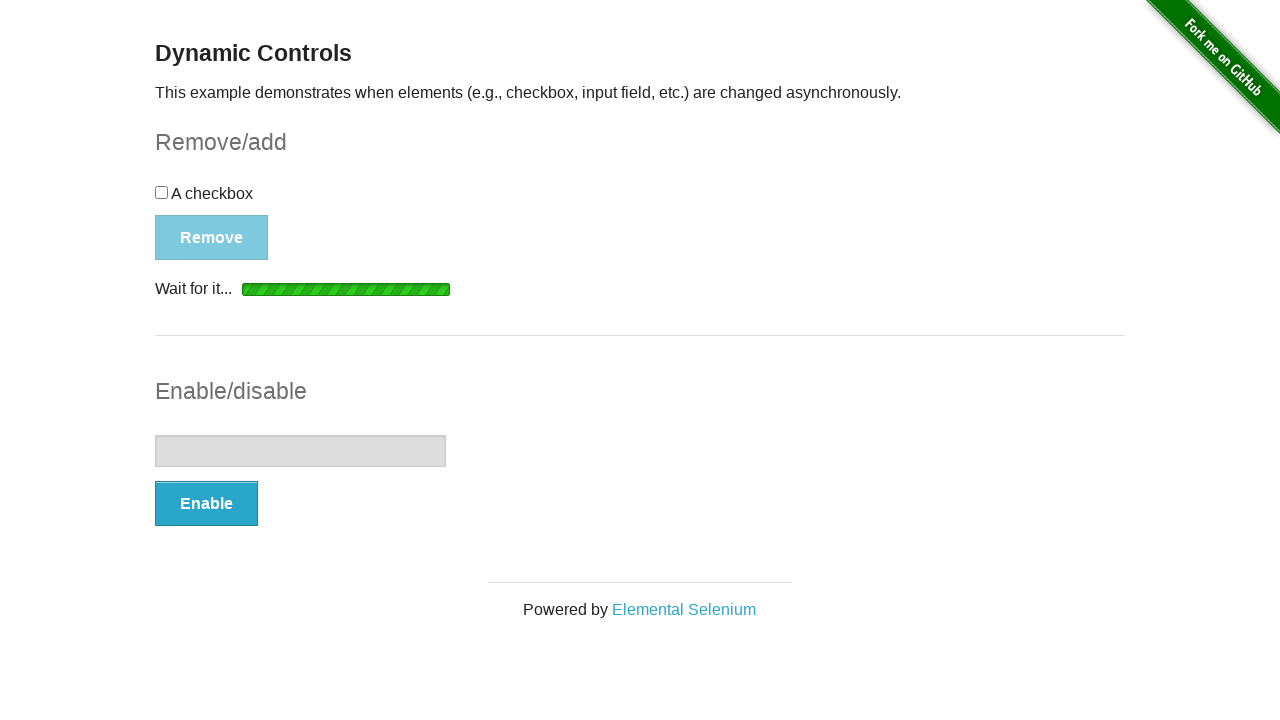

Loading indicator disappeared and message appeared
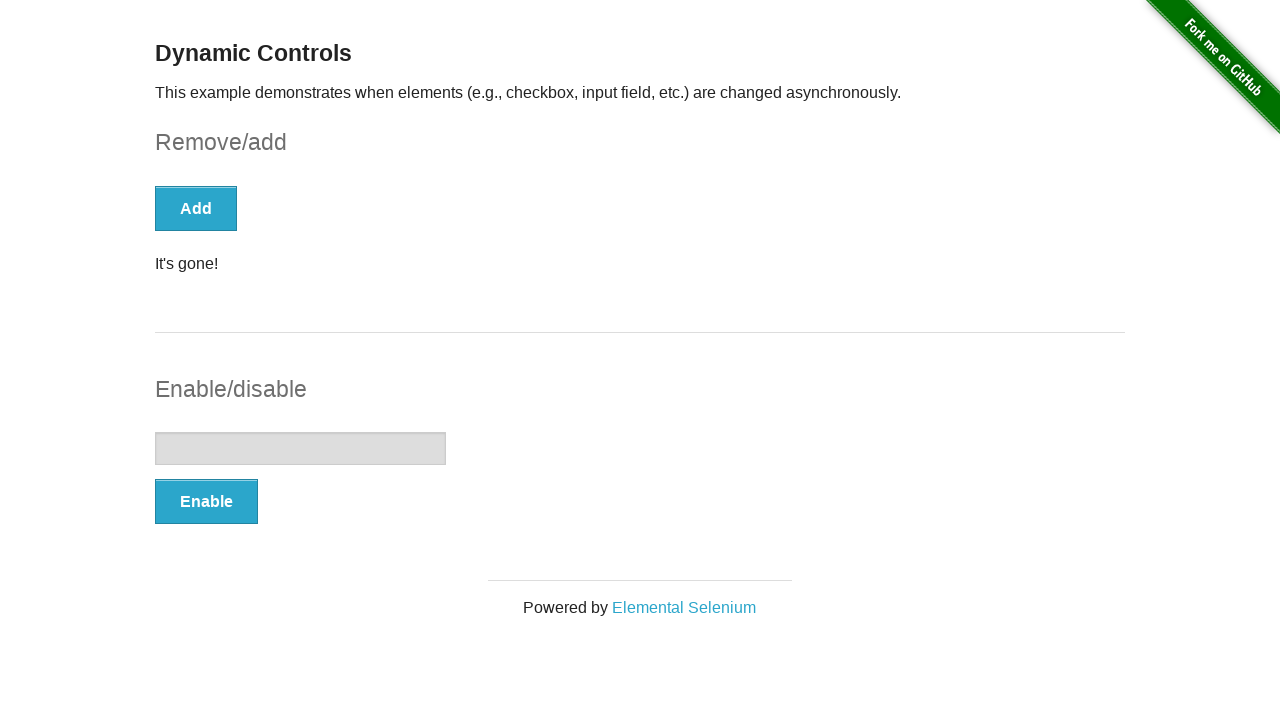

Verified 'It's gone!' message appears
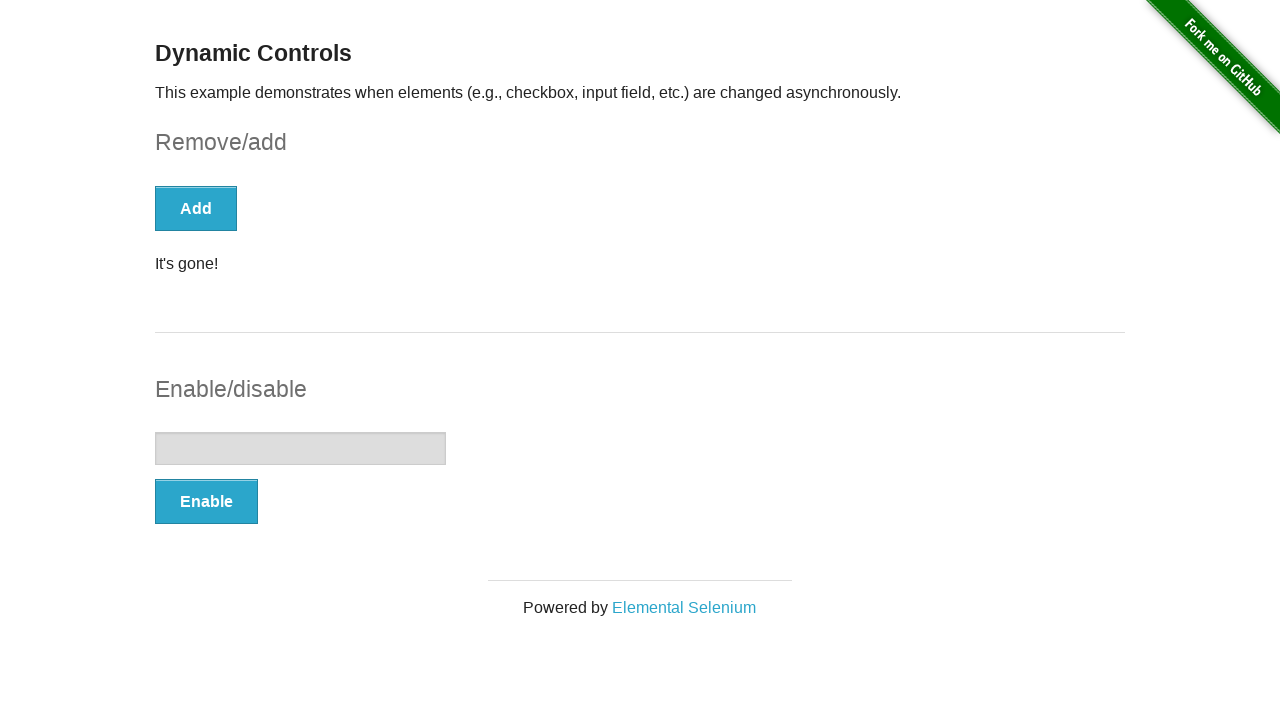

Clicked Add button to restore the checkbox at (196, 208) on button:has-text('Add')
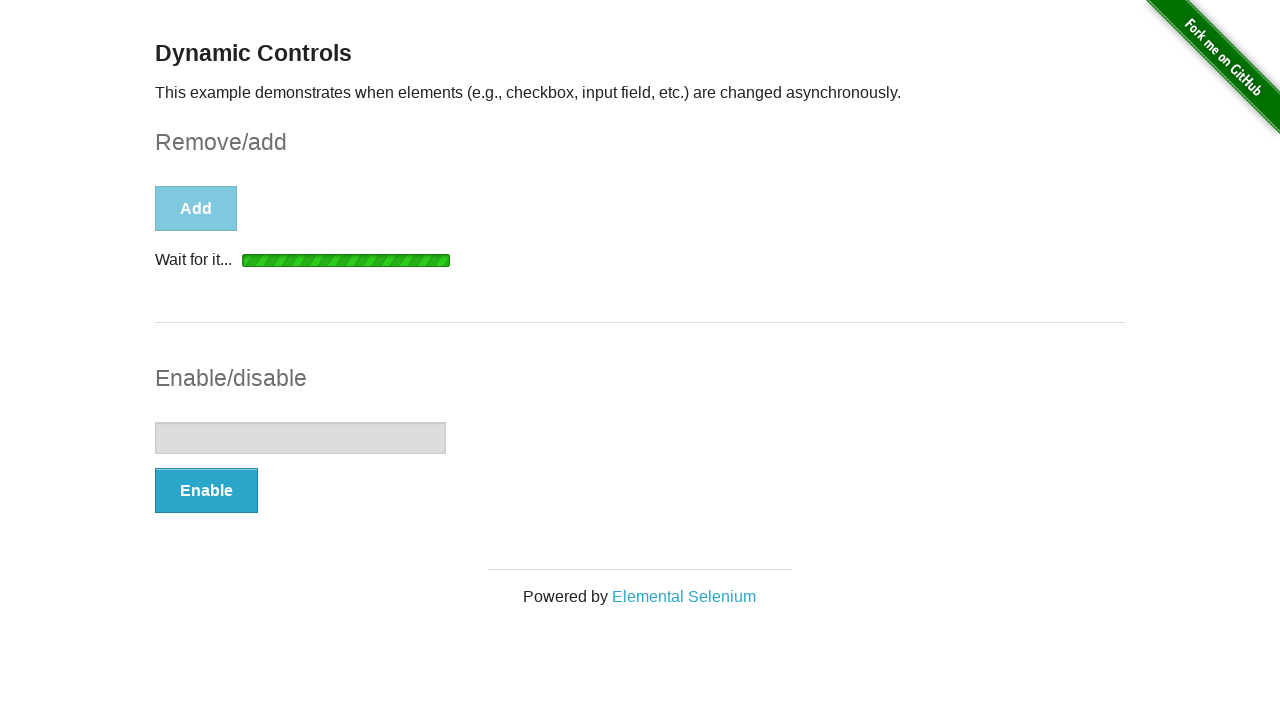

Verified 'It's back!' message appears confirming checkbox was restored
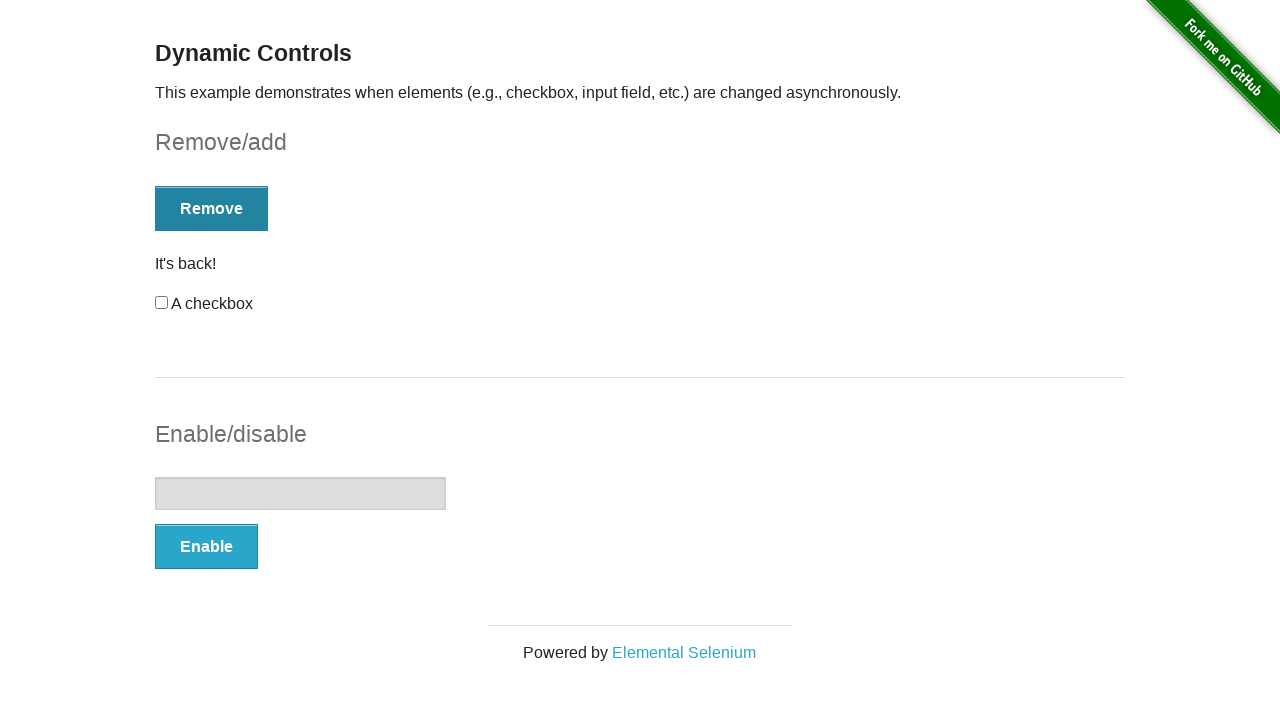

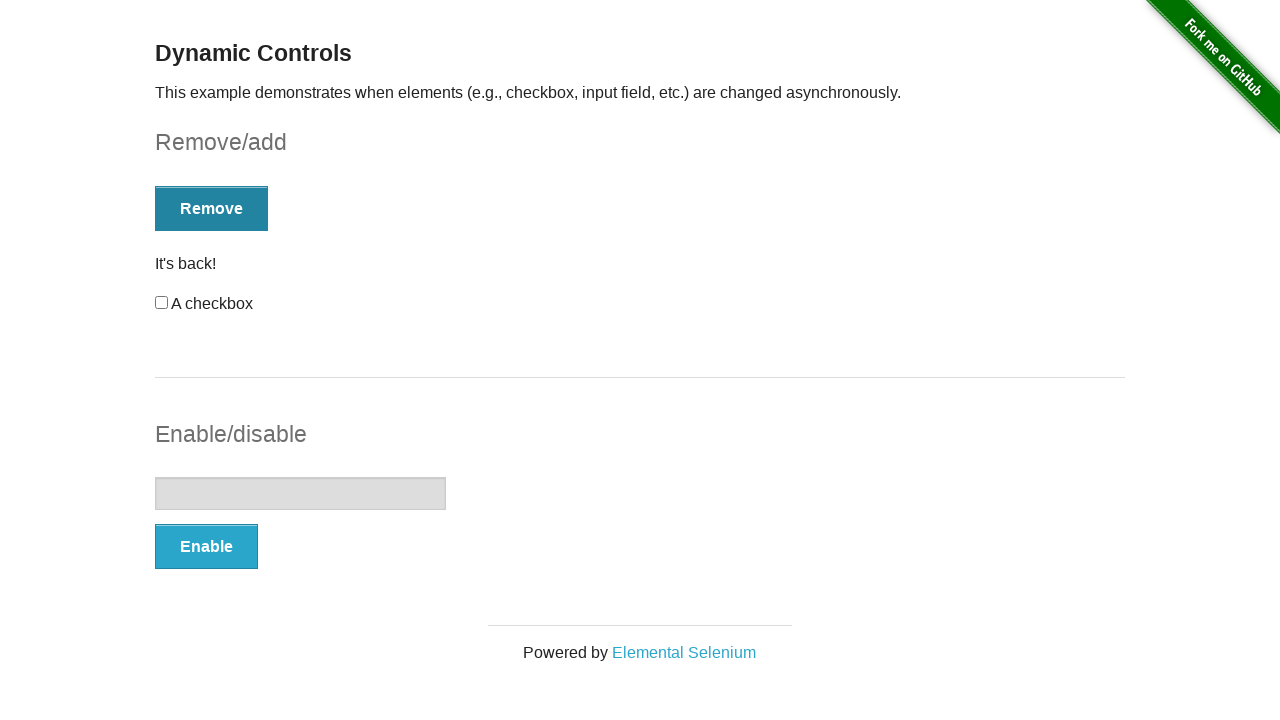